Tests window handling functionality by opening new tabs and windows, switching between them, and verifying content in child windows

Starting URL: https://demoqa.com/browser-windows

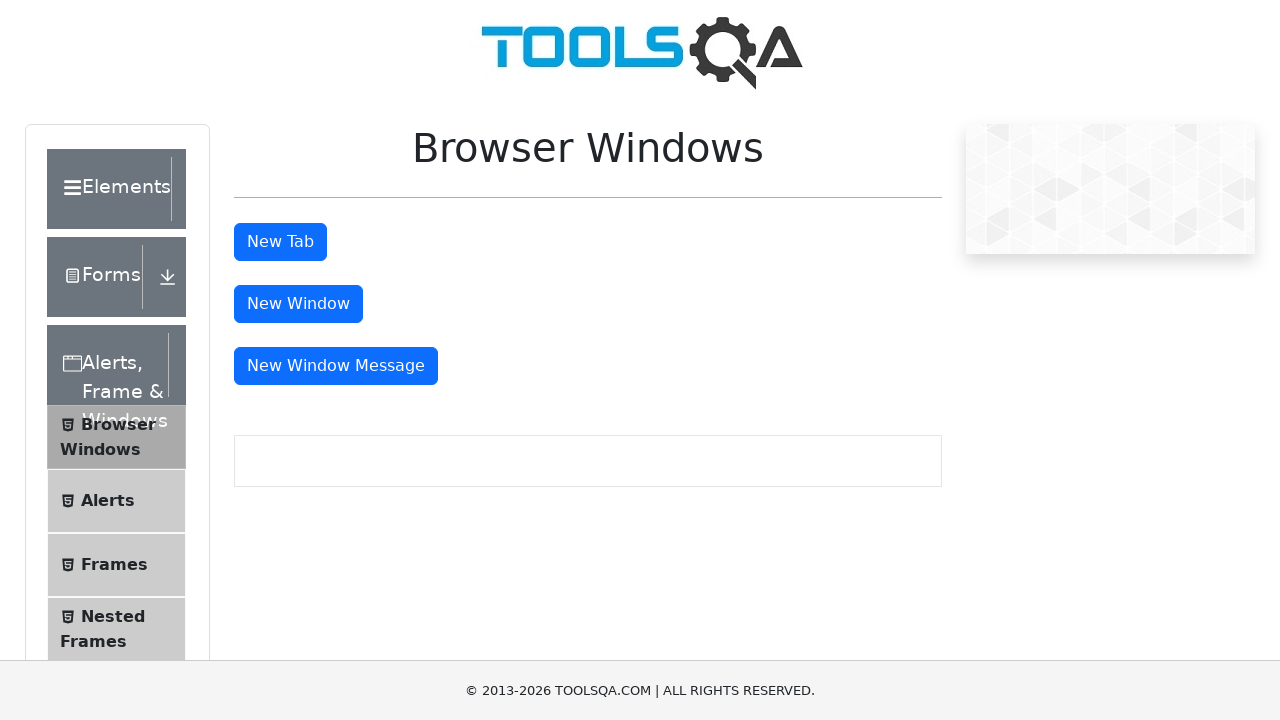

Scrolled down 500px to make window handling buttons visible
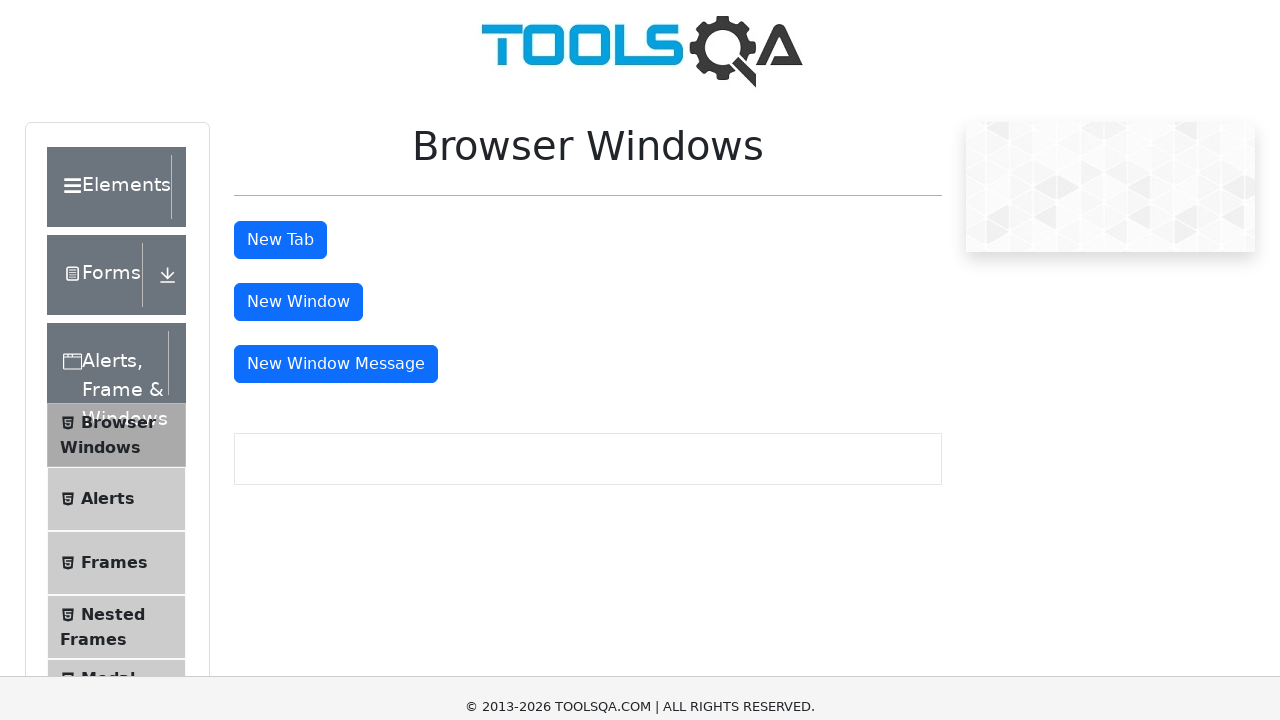

Clicked tab button to open new tab at (280, 19) on #tabButton
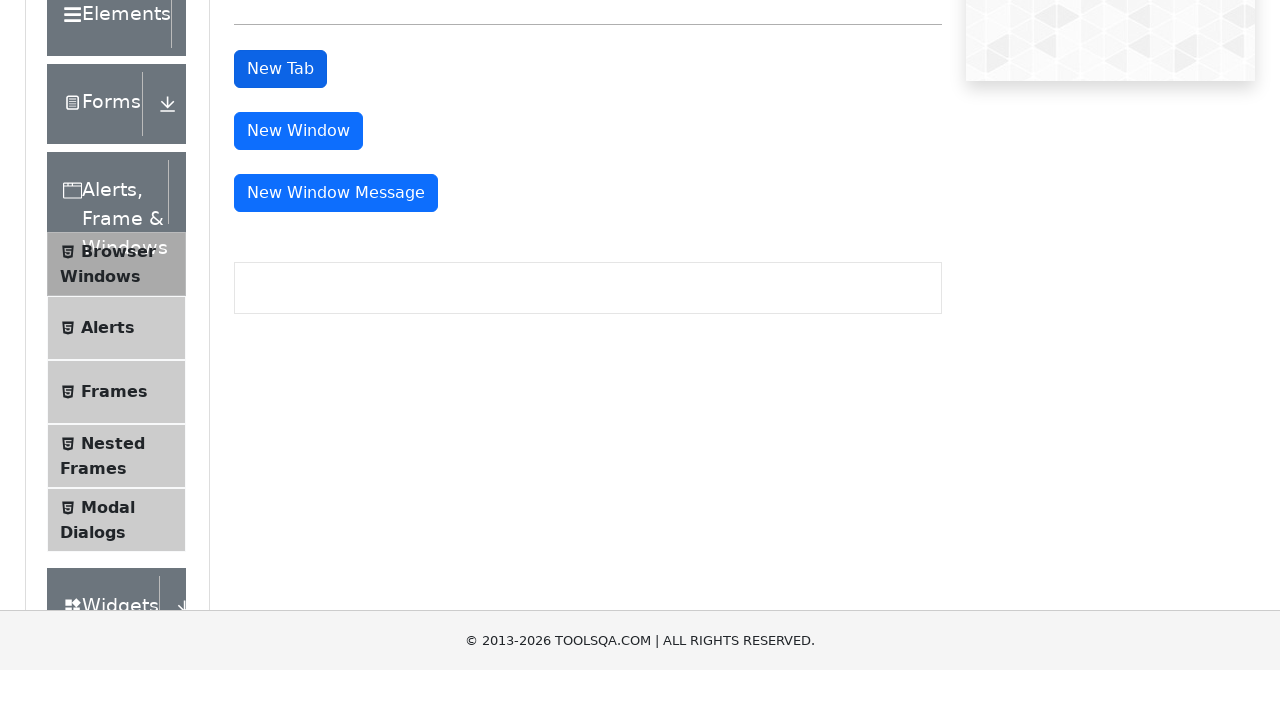

Clicked tab button and new tab opened at (280, 242) on #tabButton
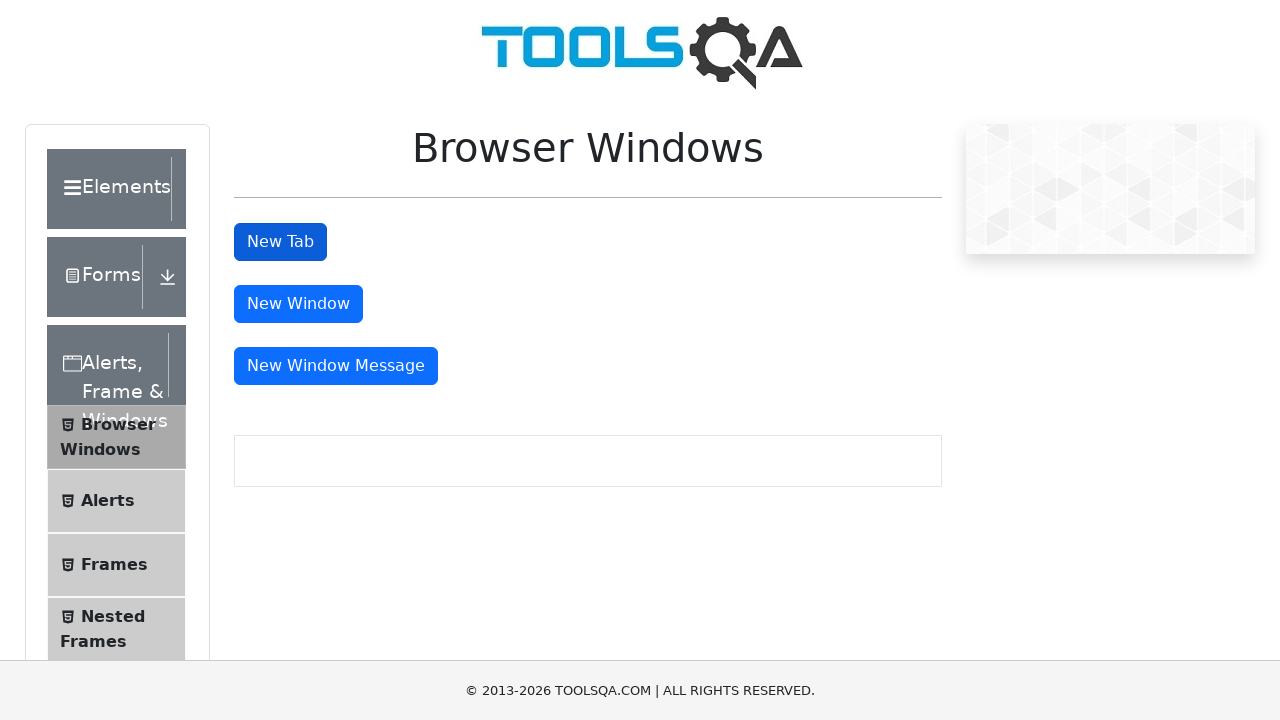

Captured new tab page object
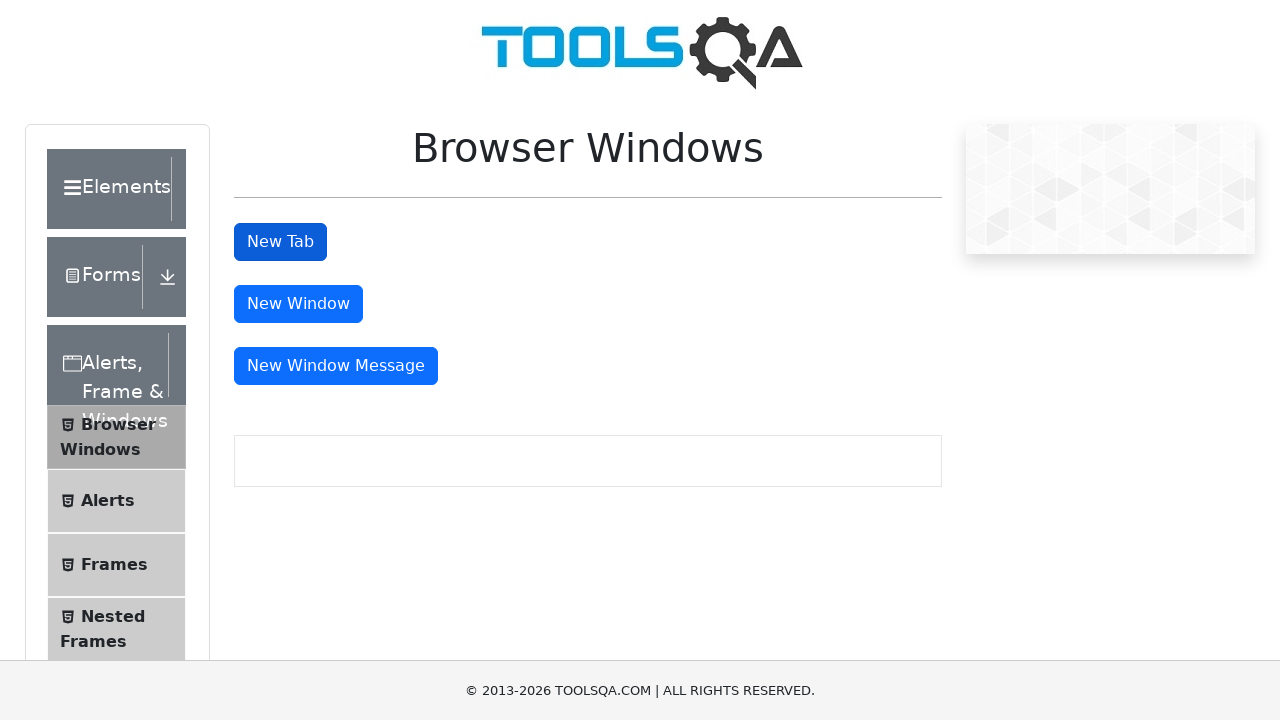

New tab loaded and sample heading element appeared
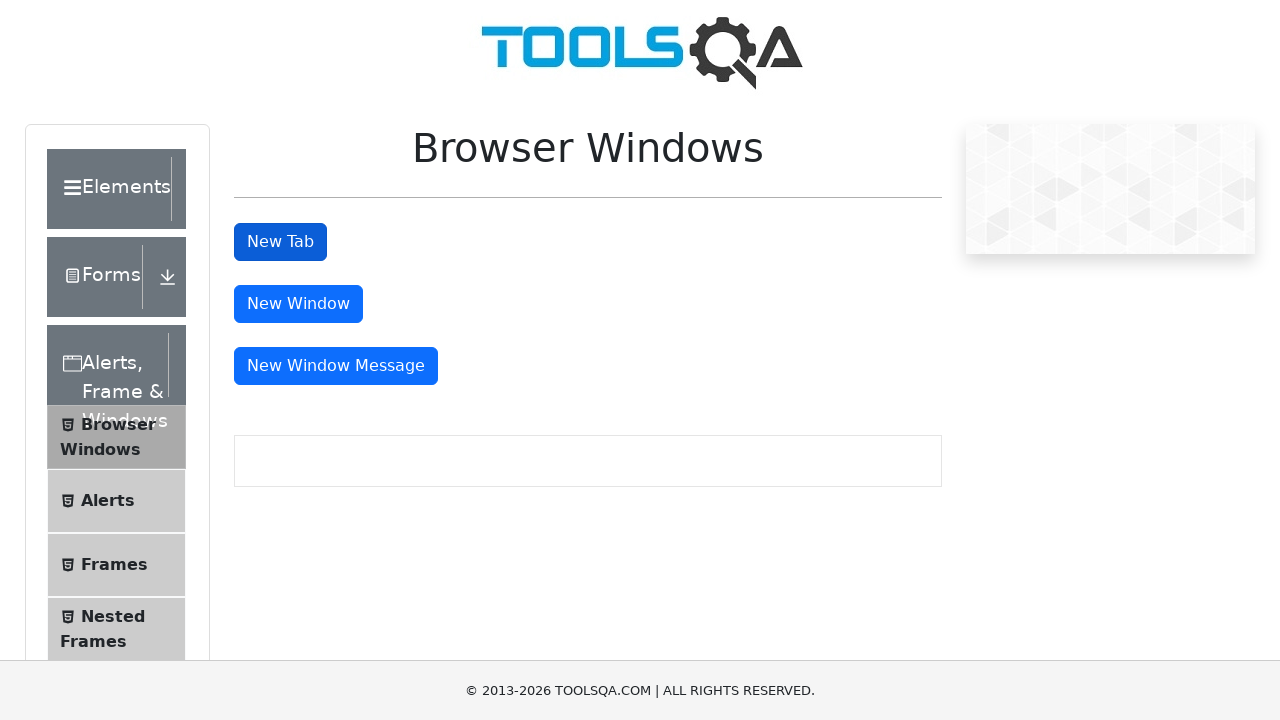

Retrieved heading text from new tab: 'This is a sample page'
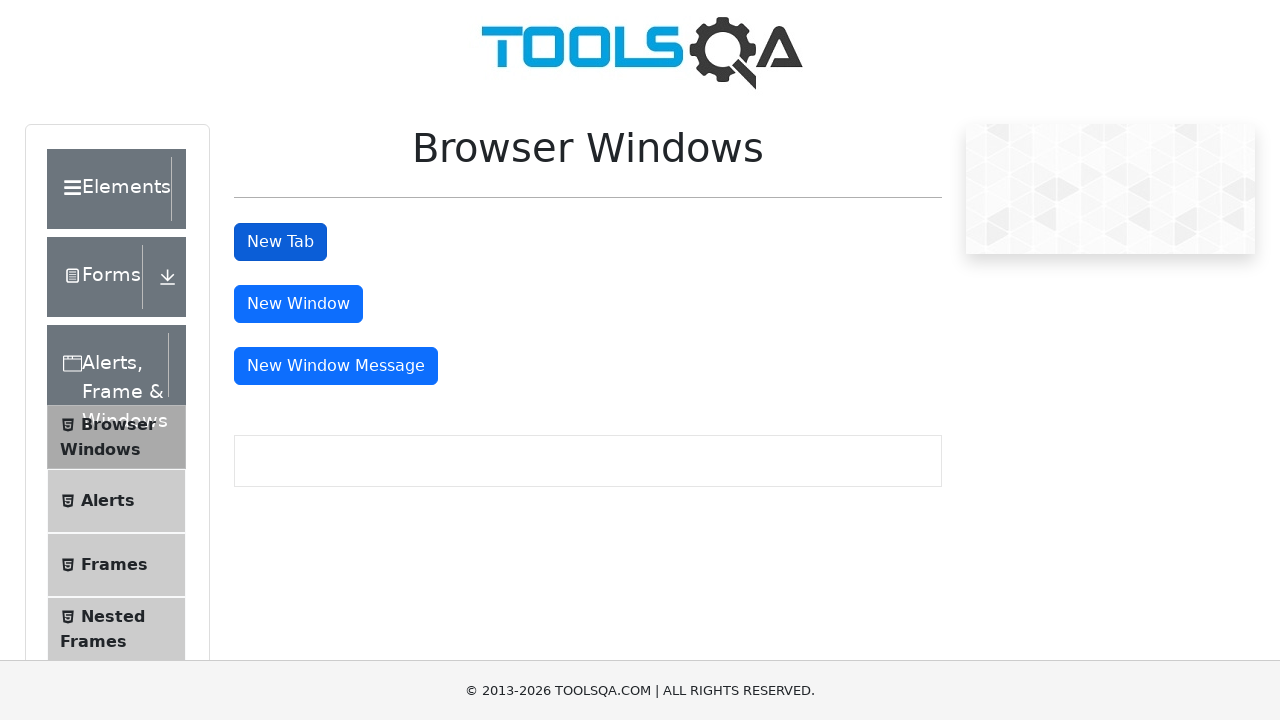

Closed the new tab
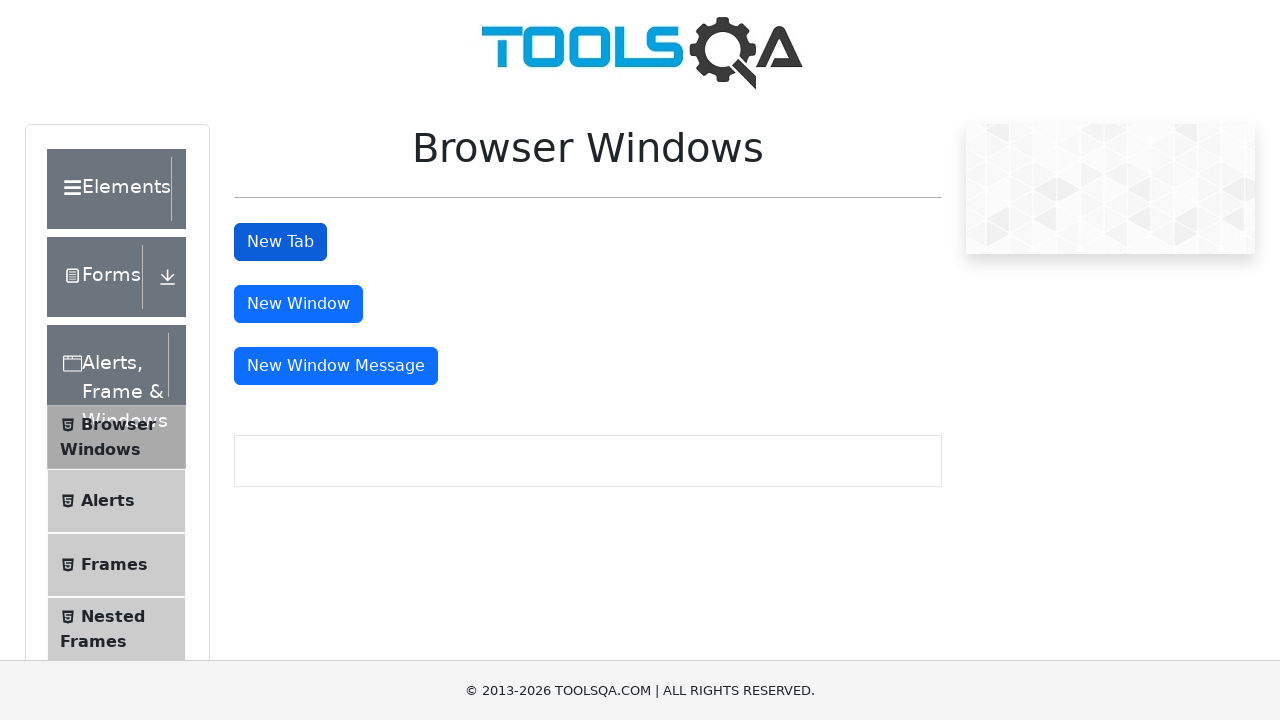

Clicked window button to open new window at (298, 304) on #windowButton
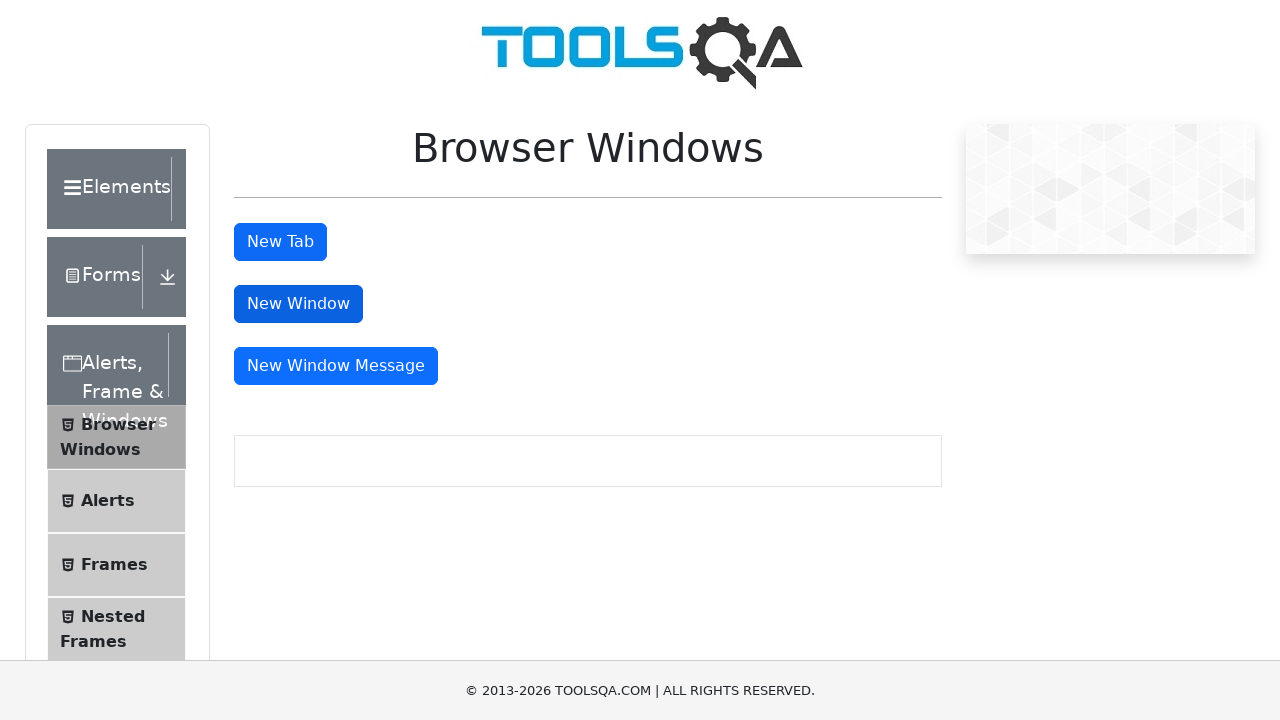

Clicked window button and new window opened at (298, 304) on #windowButton
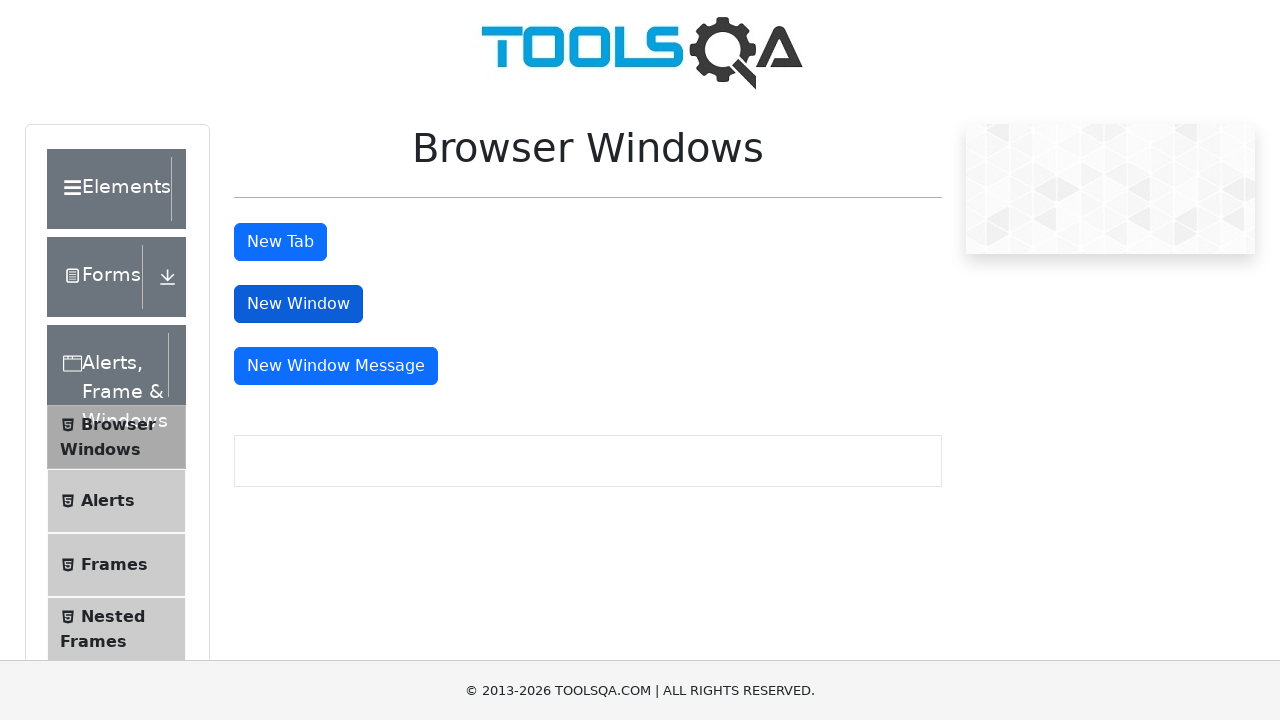

Captured new window page object
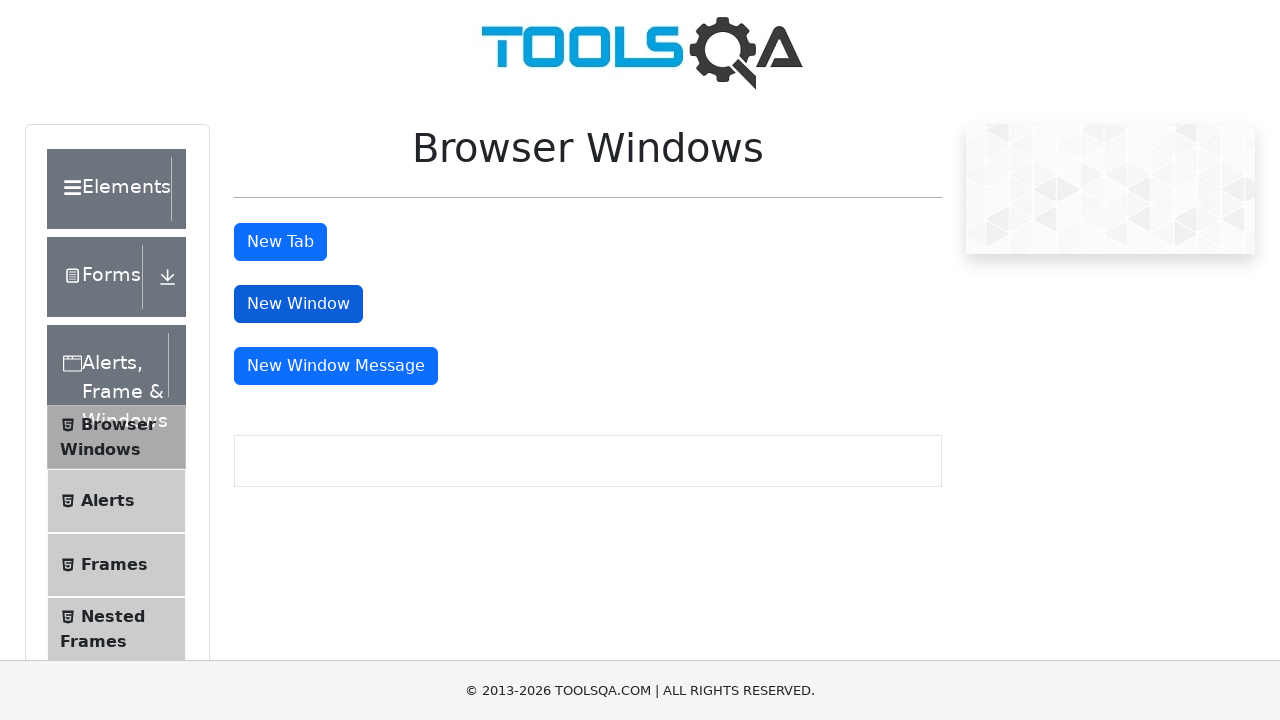

New window loaded and sample heading element appeared
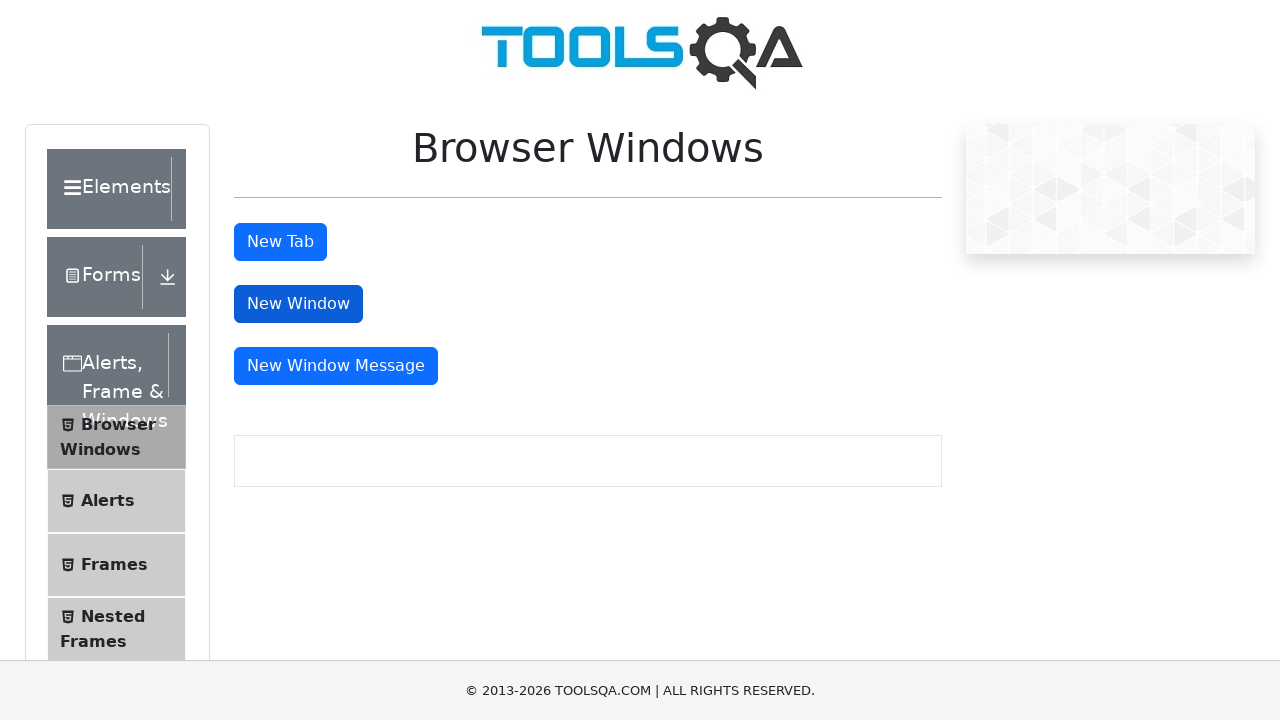

Retrieved heading text from new window: 'This is a sample page'
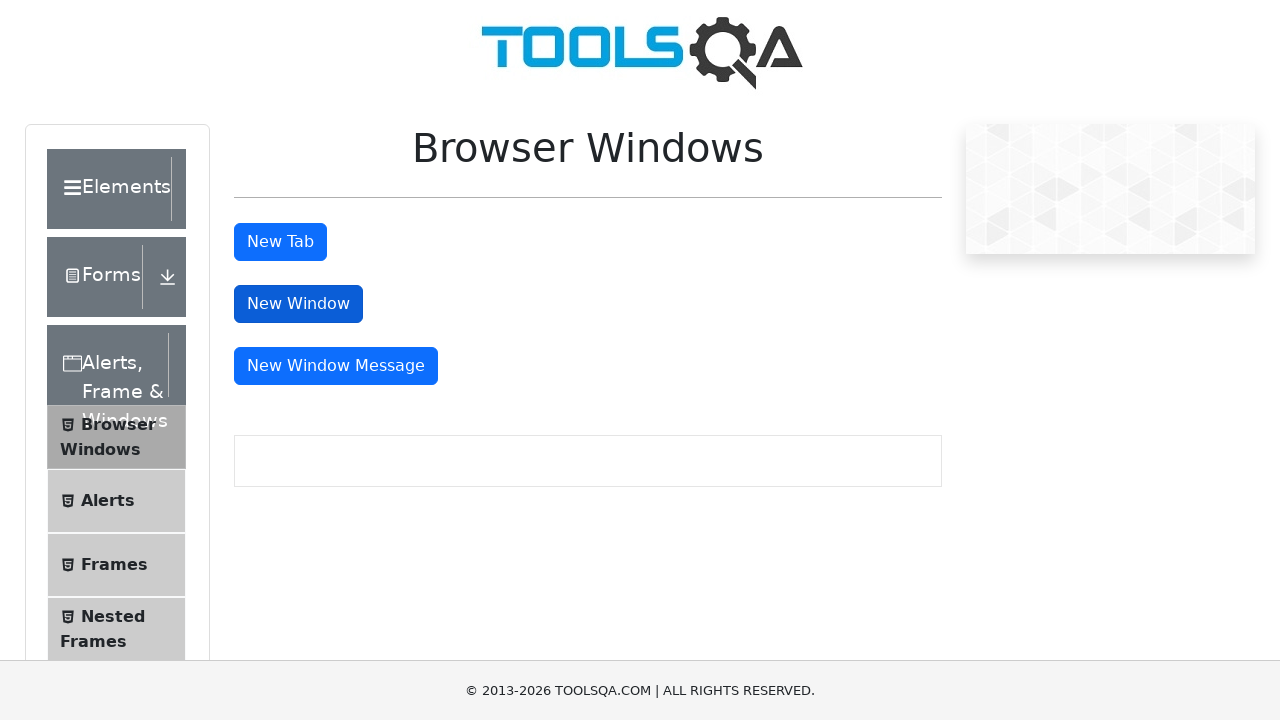

Closed the new window
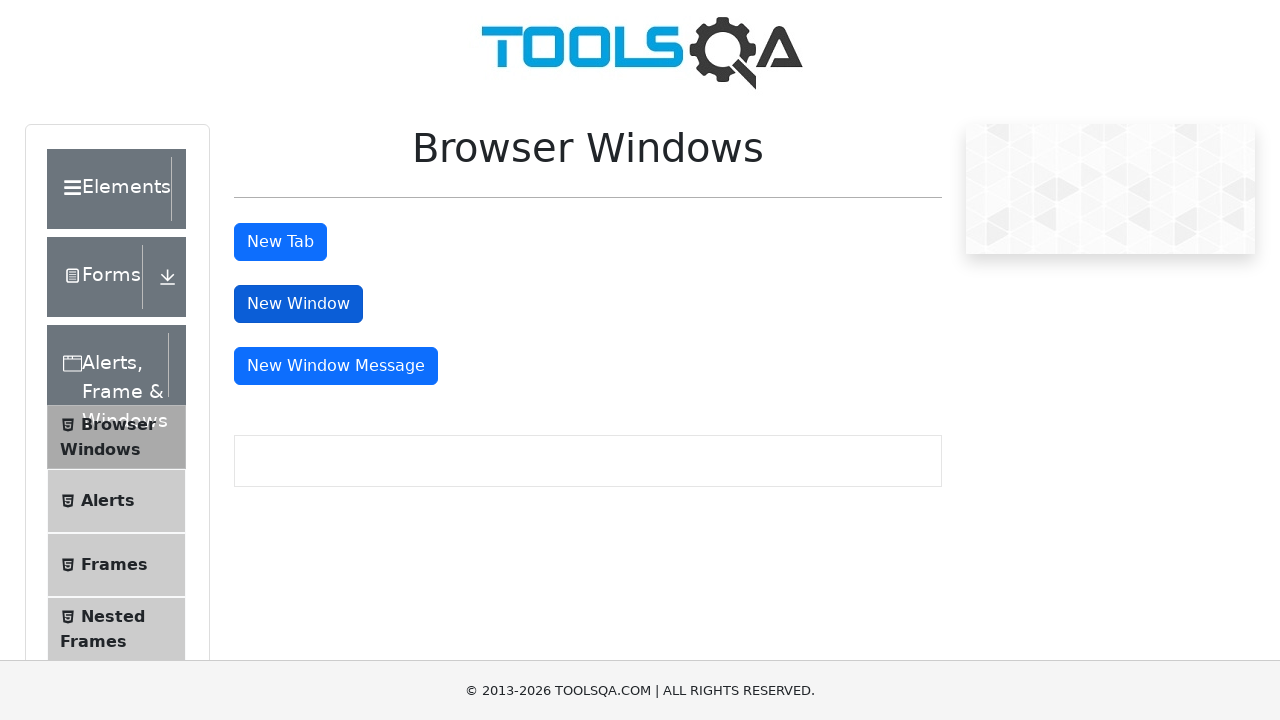

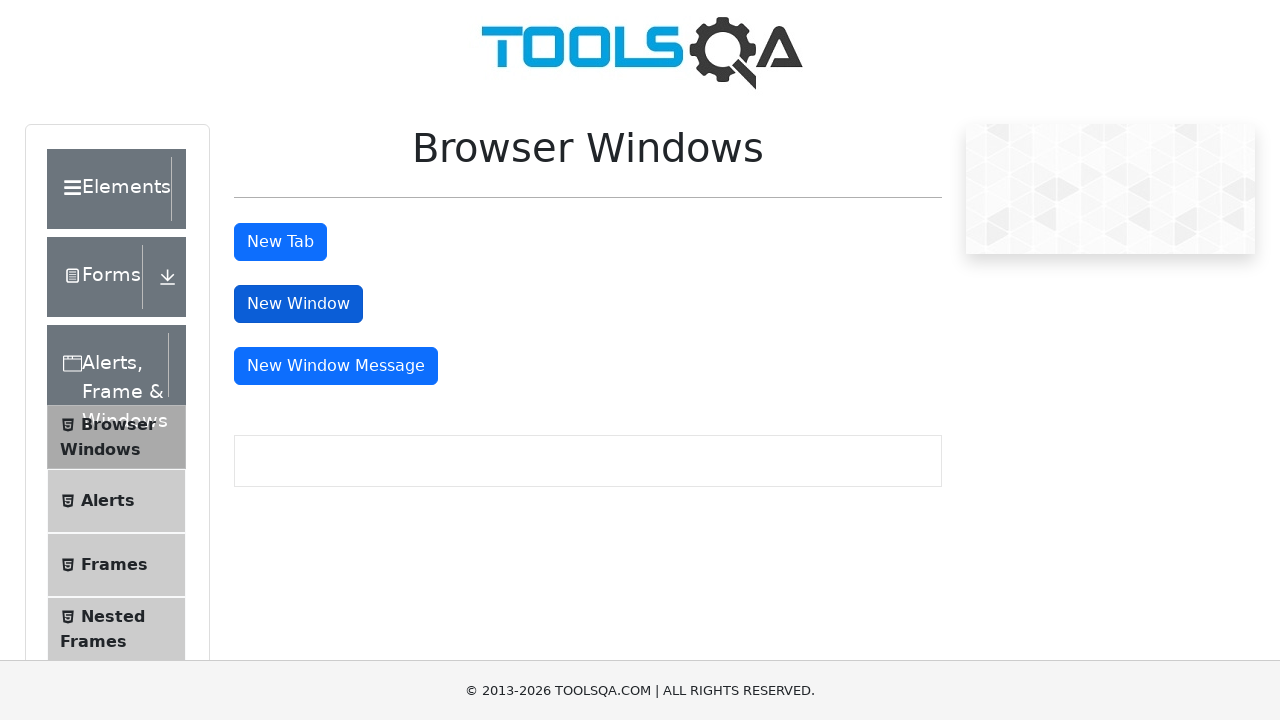